Tests a registration form by filling in first name, last name, and email fields, then submitting the form and verifying the success message.

Starting URL: http://suninjuly.github.io/registration1.html

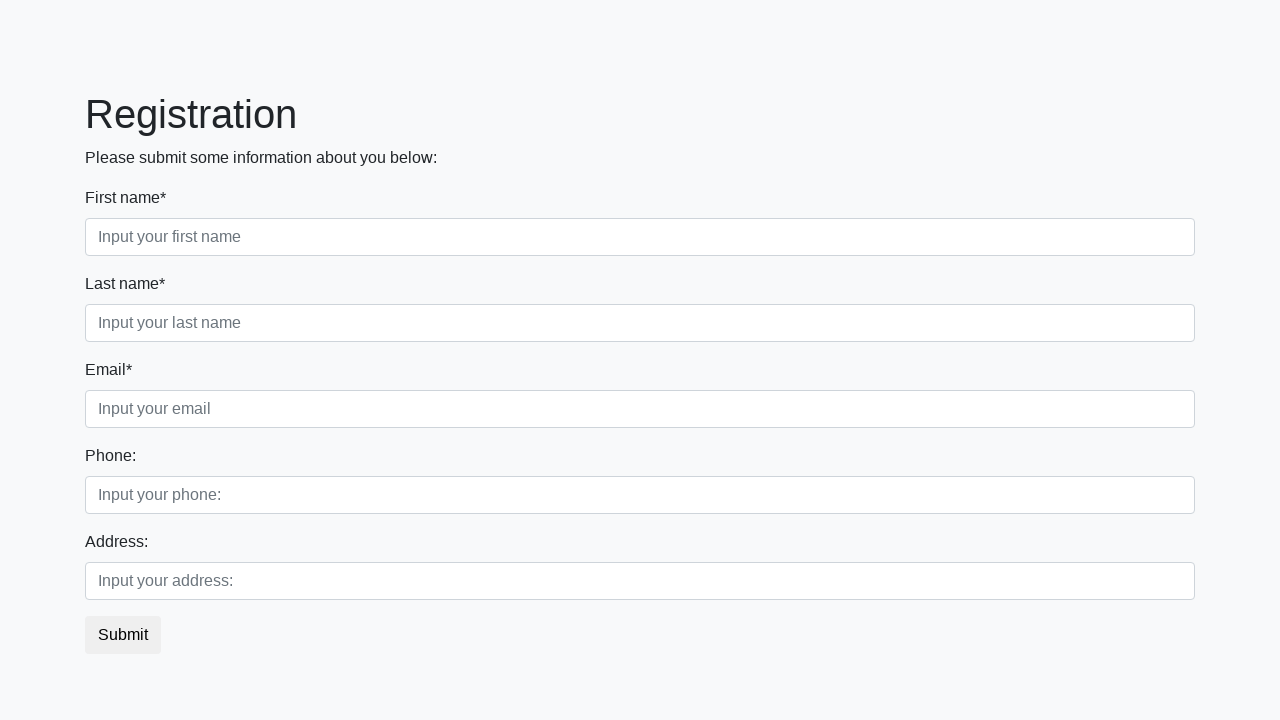

Filled first name field with 'Ivan' on .form-control.first
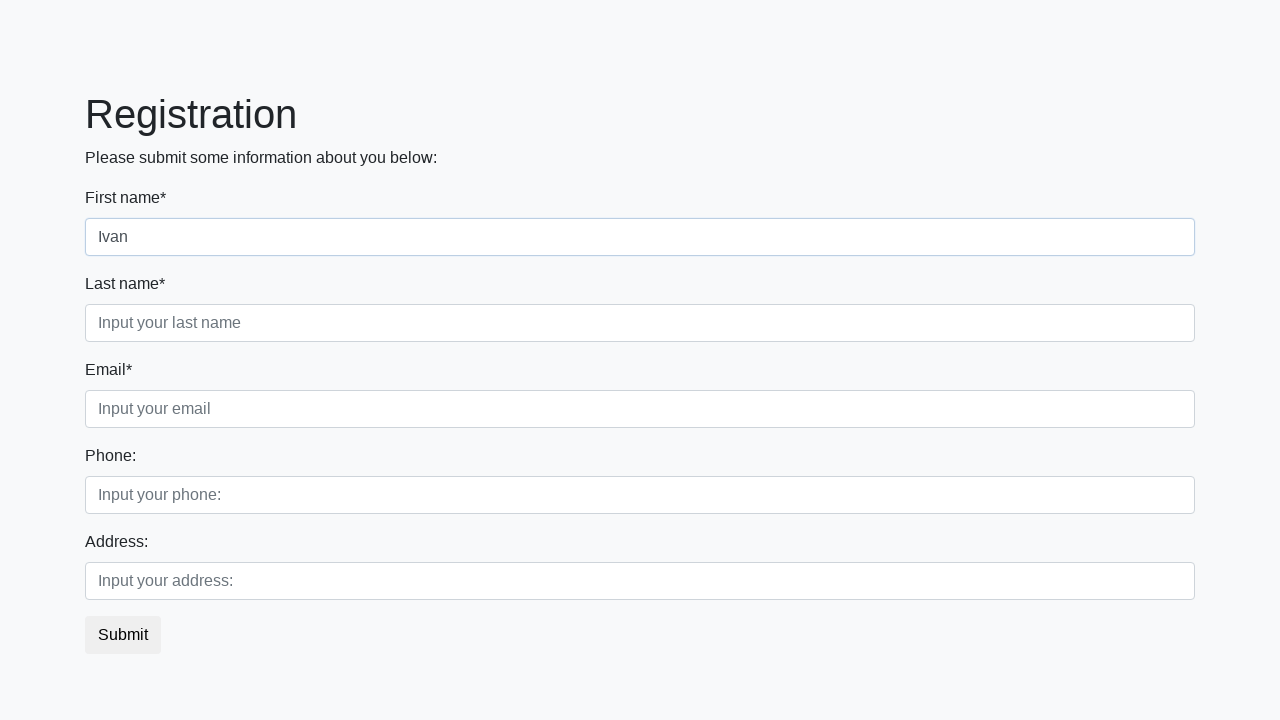

Filled last name field with 'Petrov' on .form-control.second
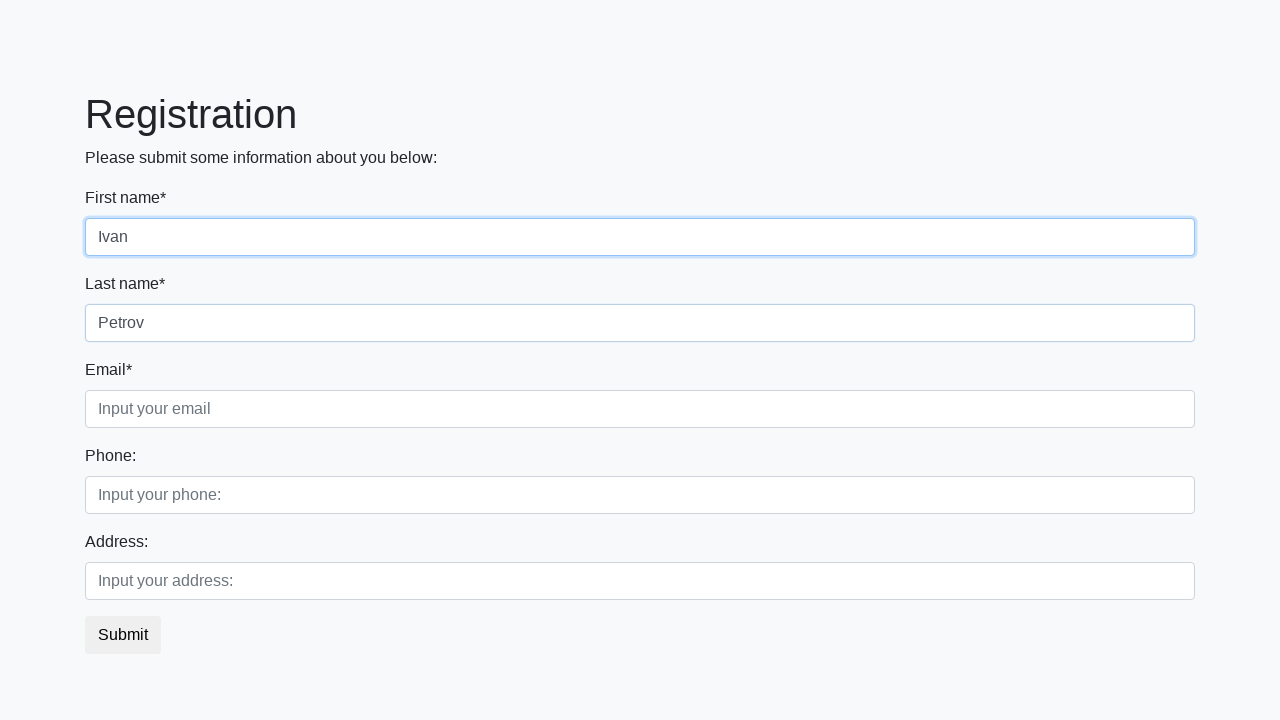

Filled email field with 'testuser872@mail.ru' on .form-control.third
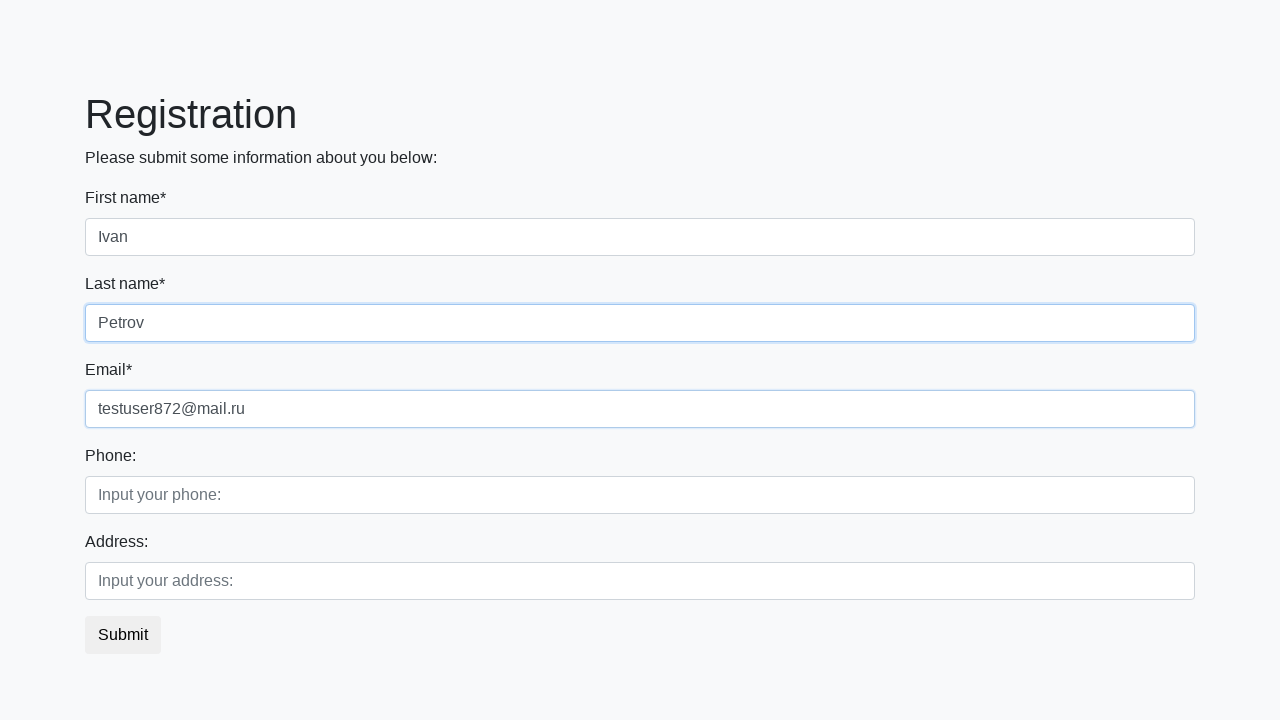

Clicked submit button to register at (123, 635) on button.btn
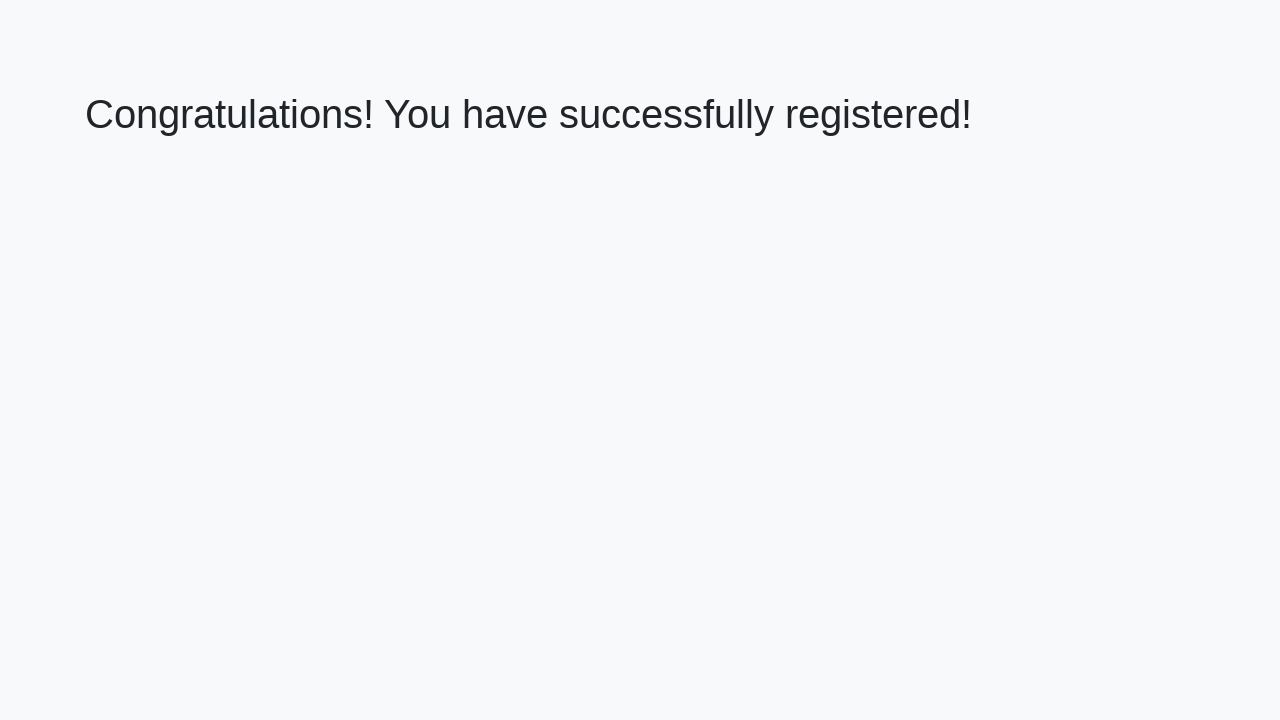

Success message header loaded
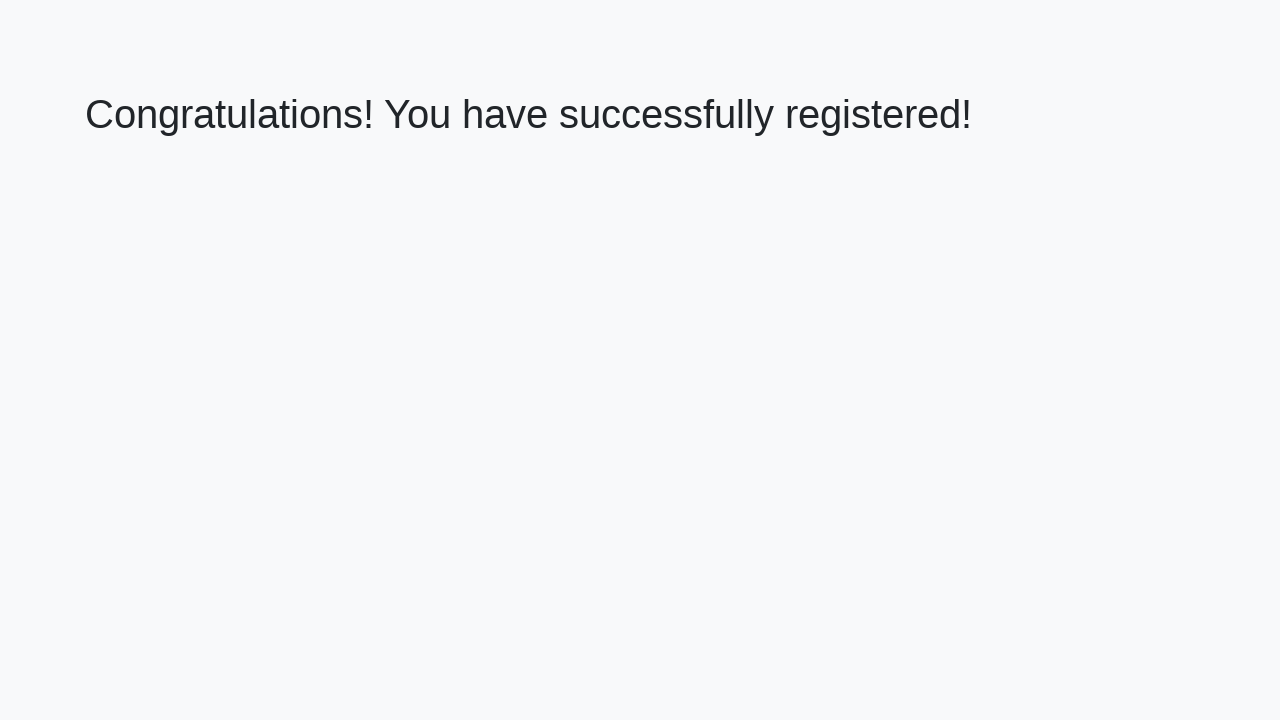

Retrieved success message text
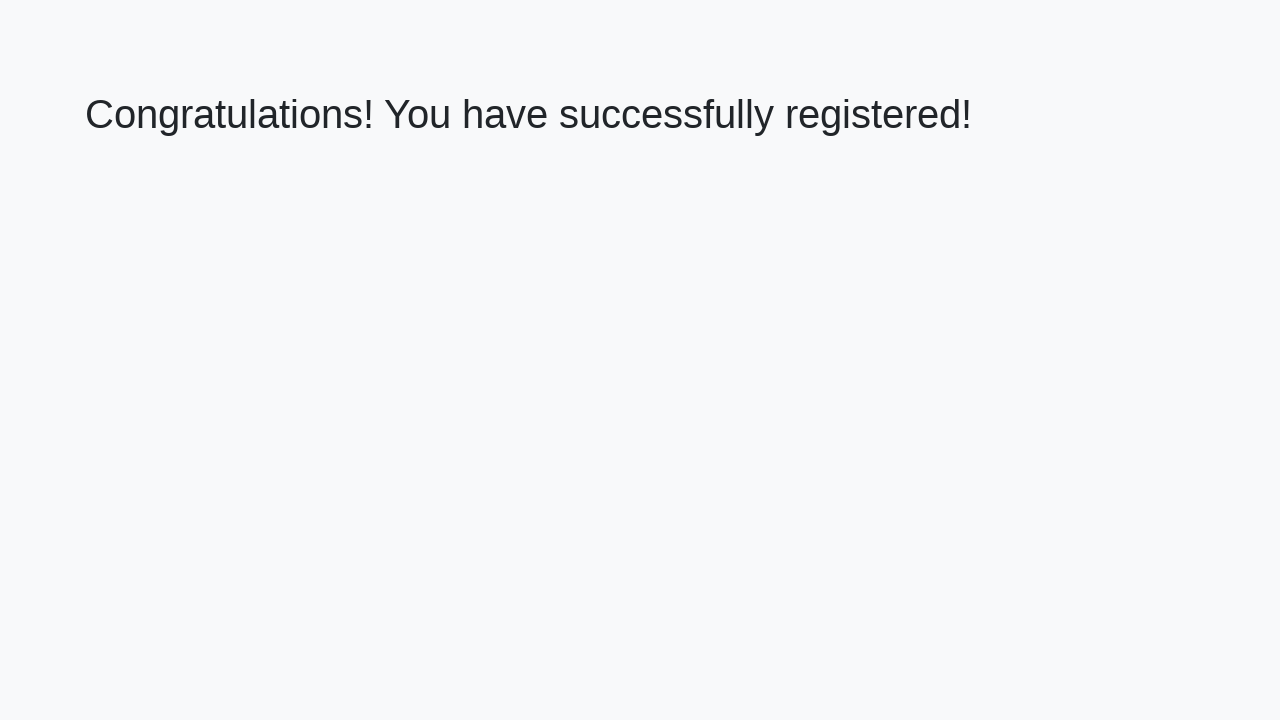

Verified success message: 'Congratulations! You have successfully registered!'
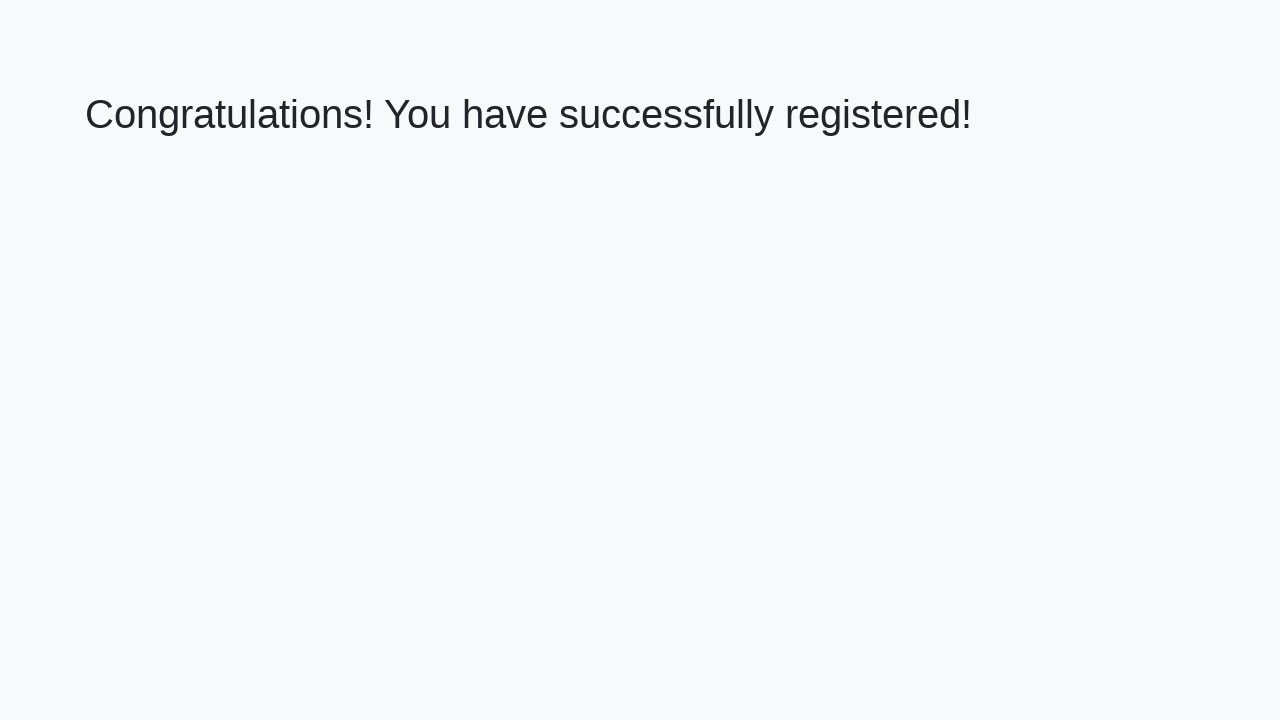

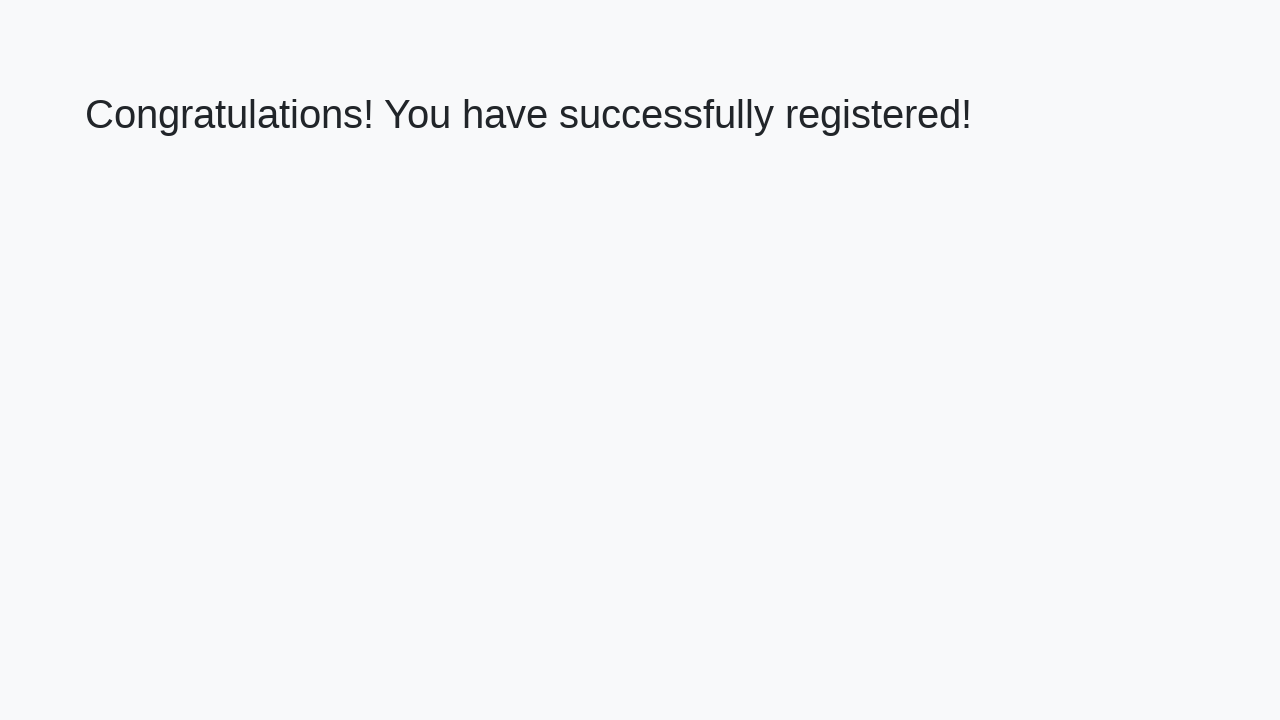